Tests dropdown selection functionality by selecting options using different methods (by index, value, and visible text) on the Selenium demo form

Starting URL: https://www.selenium.dev/selenium/web/web-form.html

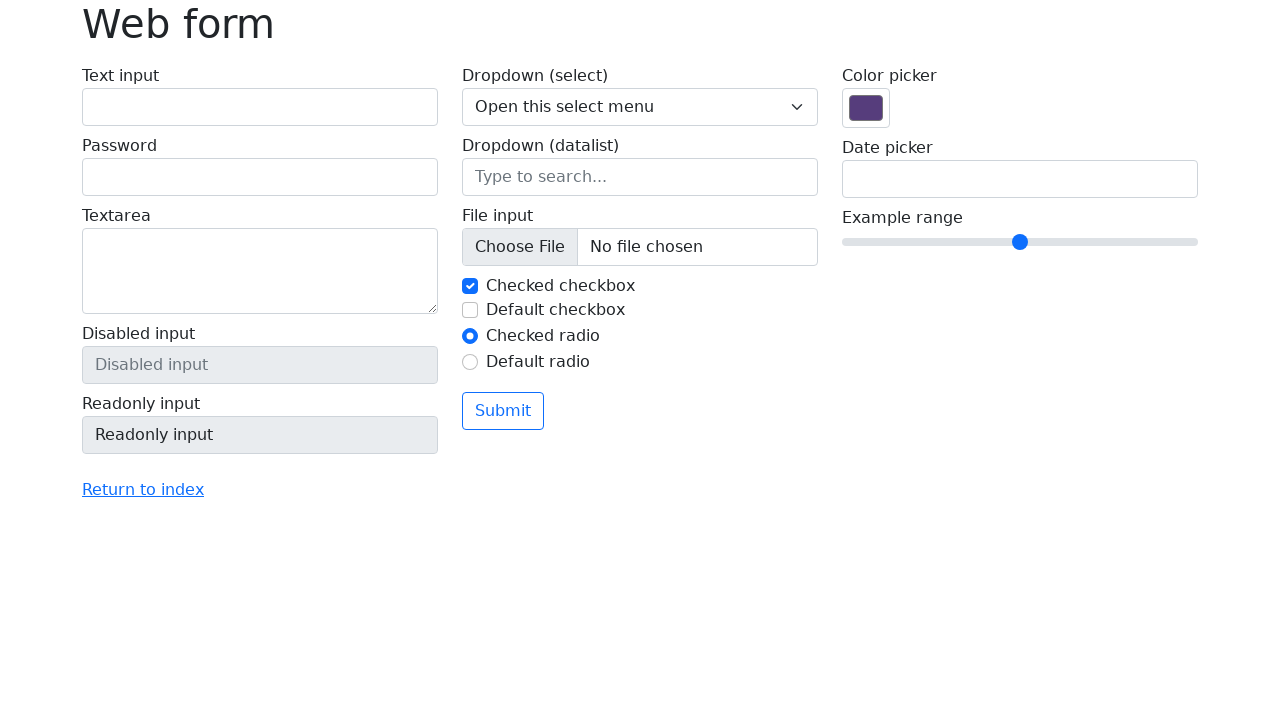

Located dropdown element with name 'my-select'
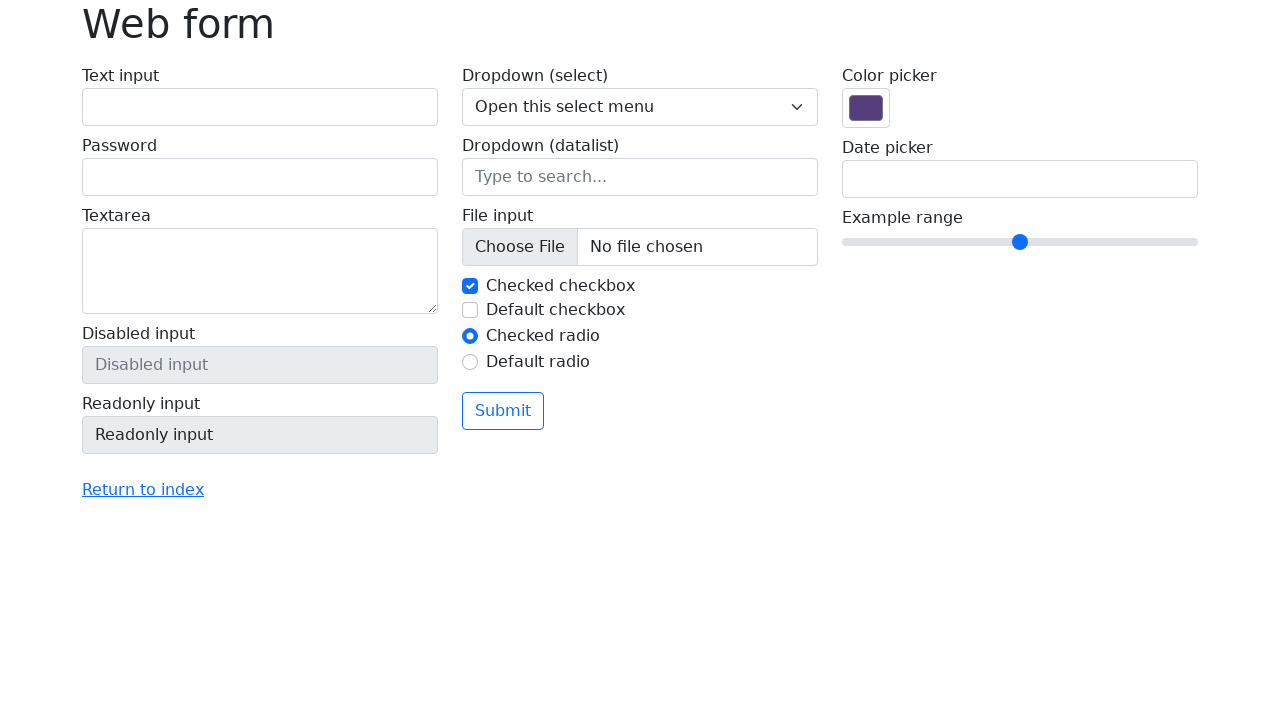

Selected first option in dropdown by index on select[name='my-select']
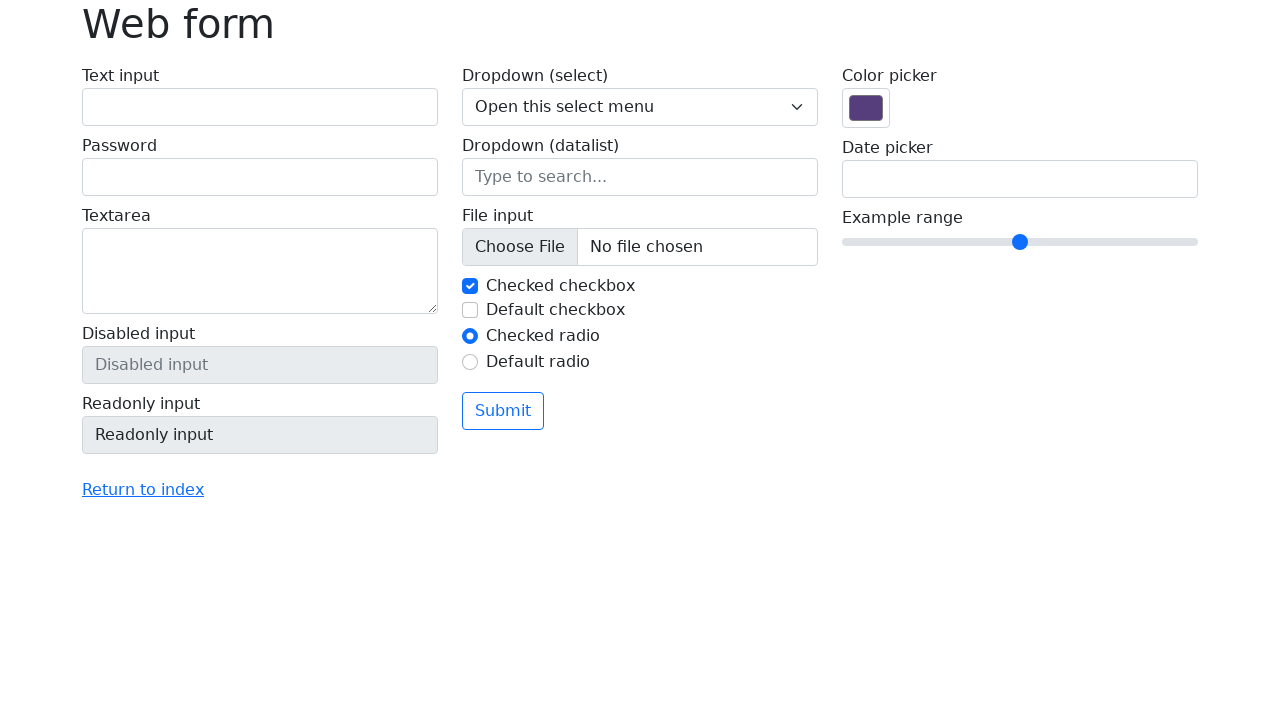

Selected option with value '2' in dropdown on select[name='my-select']
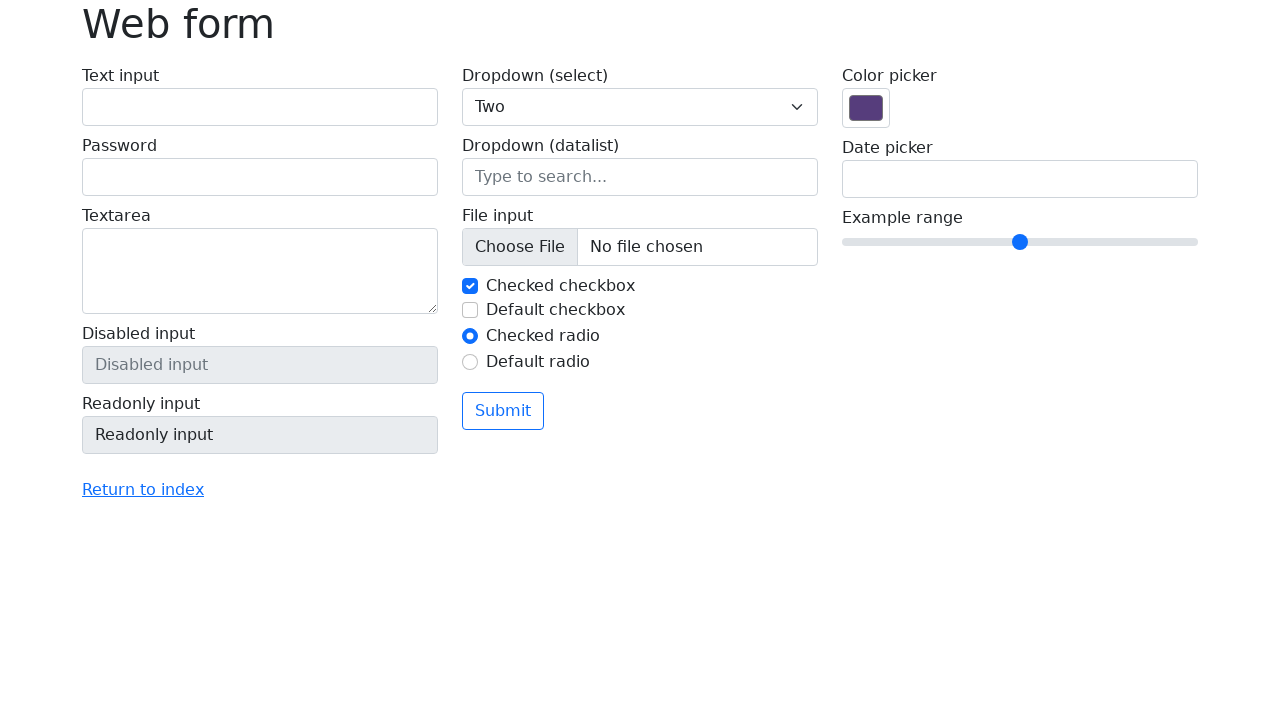

Selected option with visible text 'Three' in dropdown on select[name='my-select']
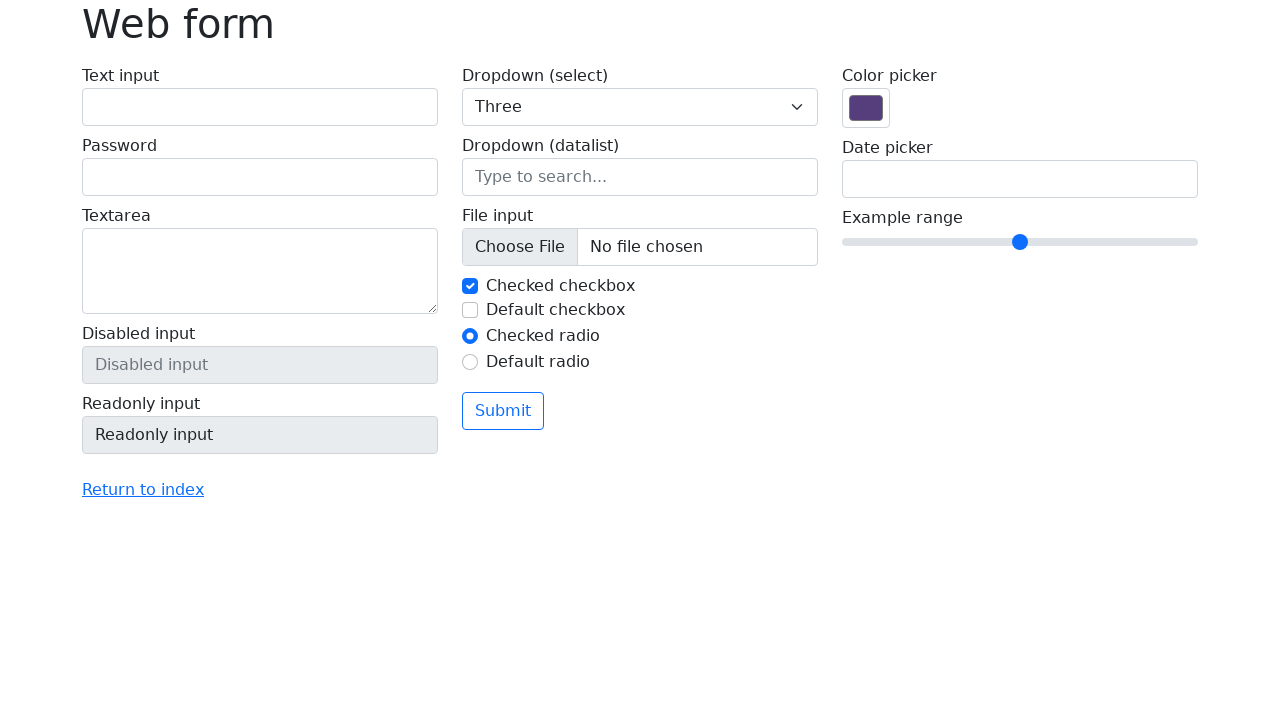

Retrieved selected option text: 'Three'
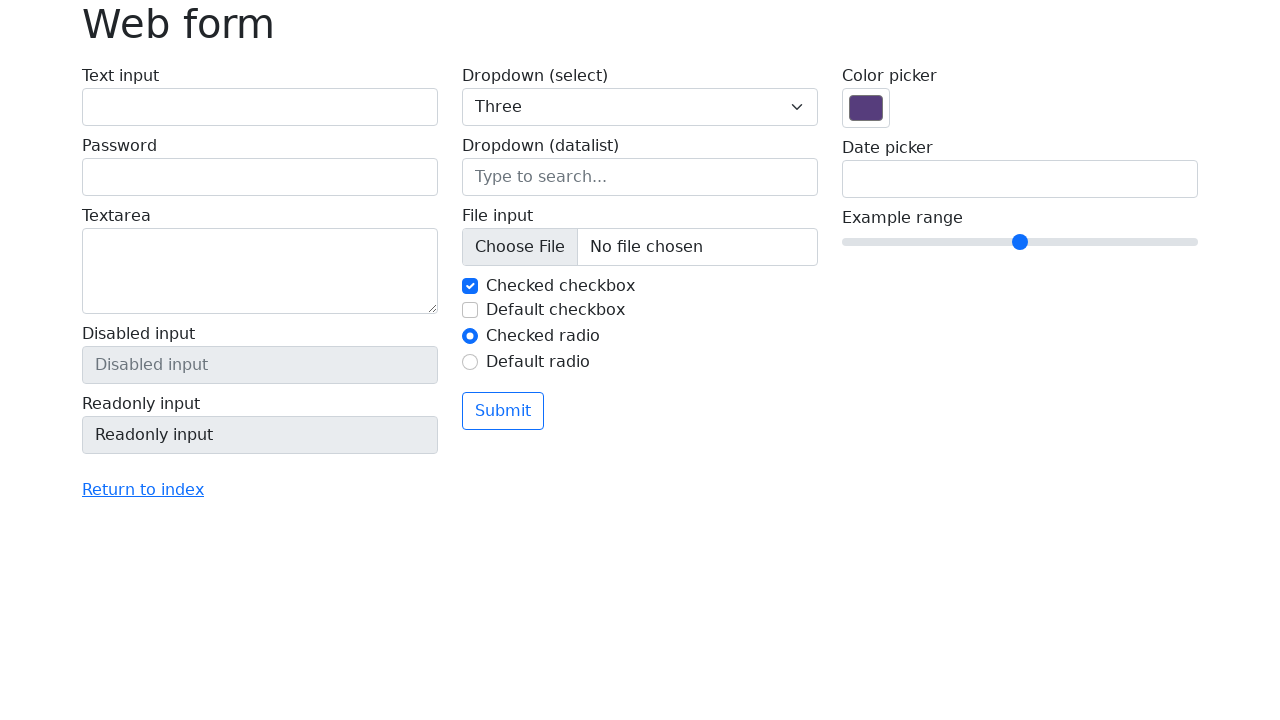

Retrieved all dropdown options
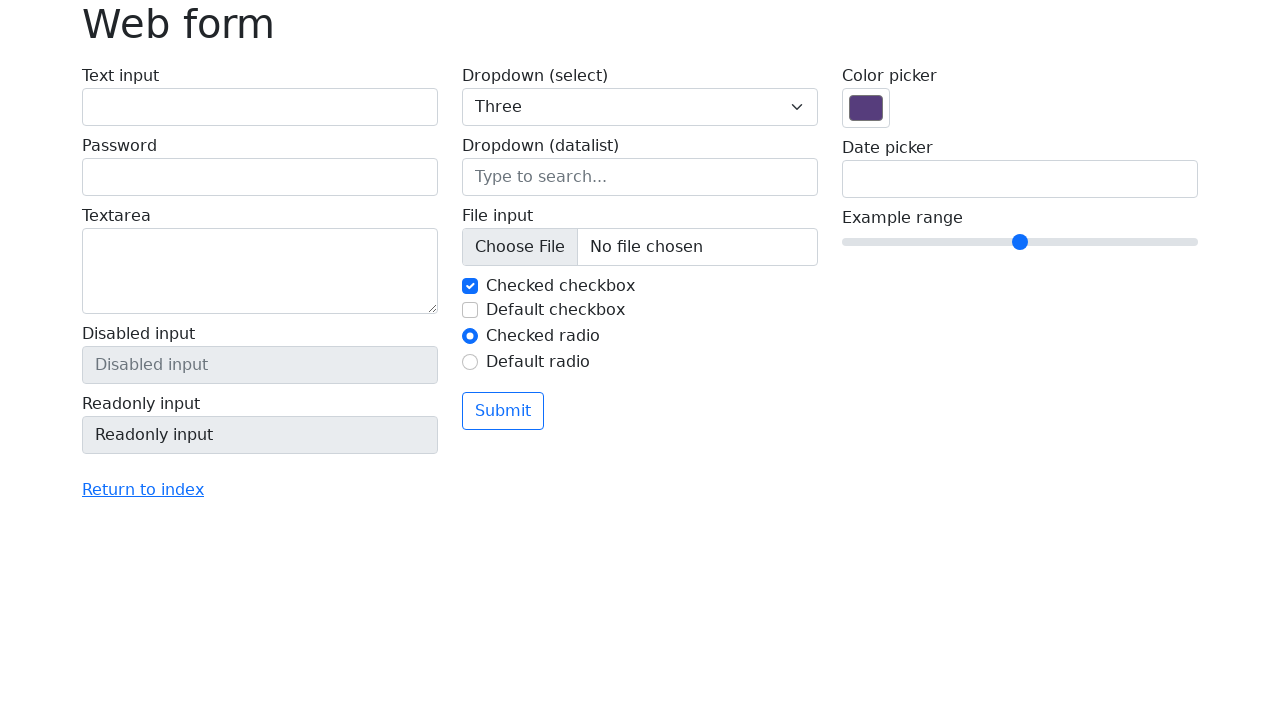

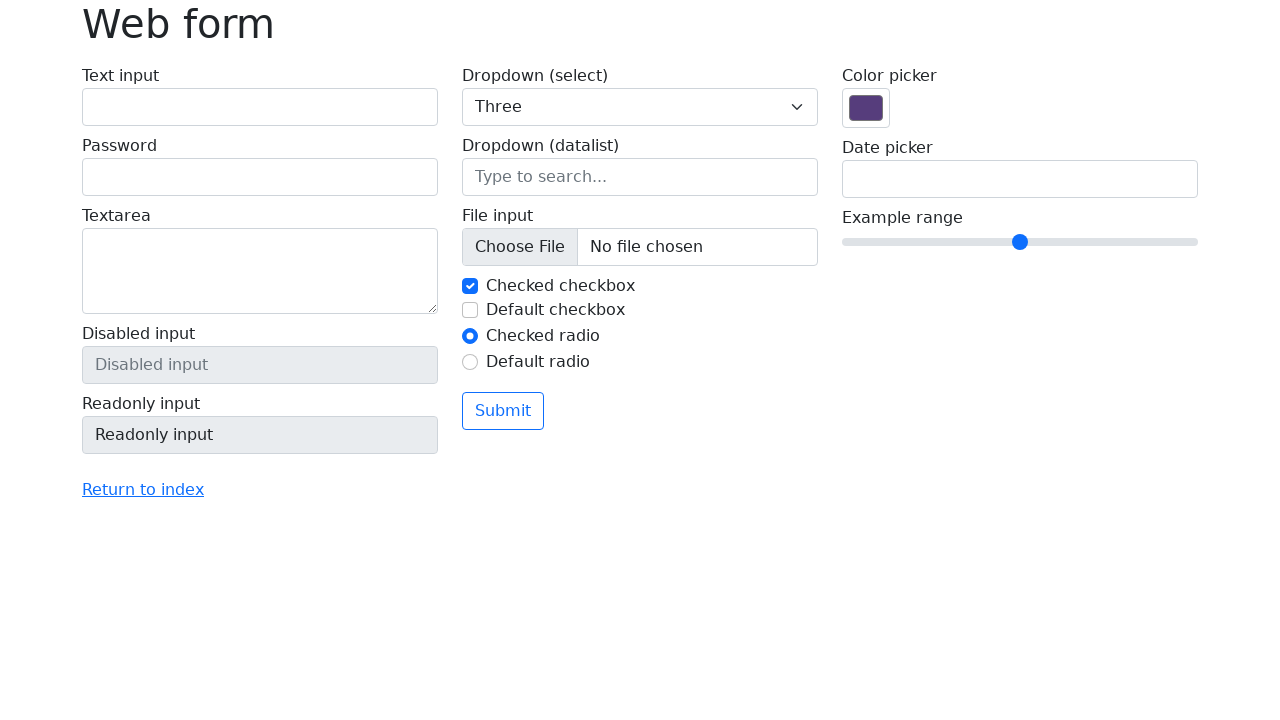